Tests a form that calculates the sum of two numbers displayed on the page and selects the result from a dropdown menu before submitting

Starting URL: http://suninjuly.github.io/selects1.html

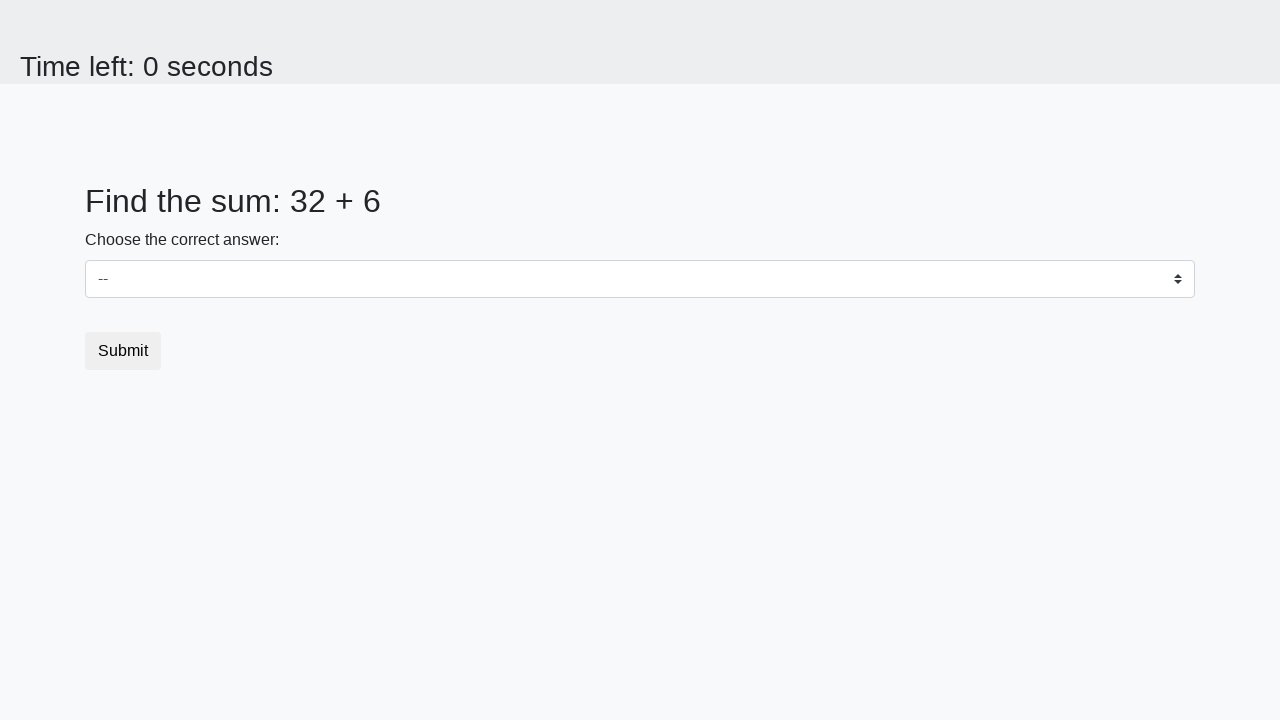

Retrieved first number from page
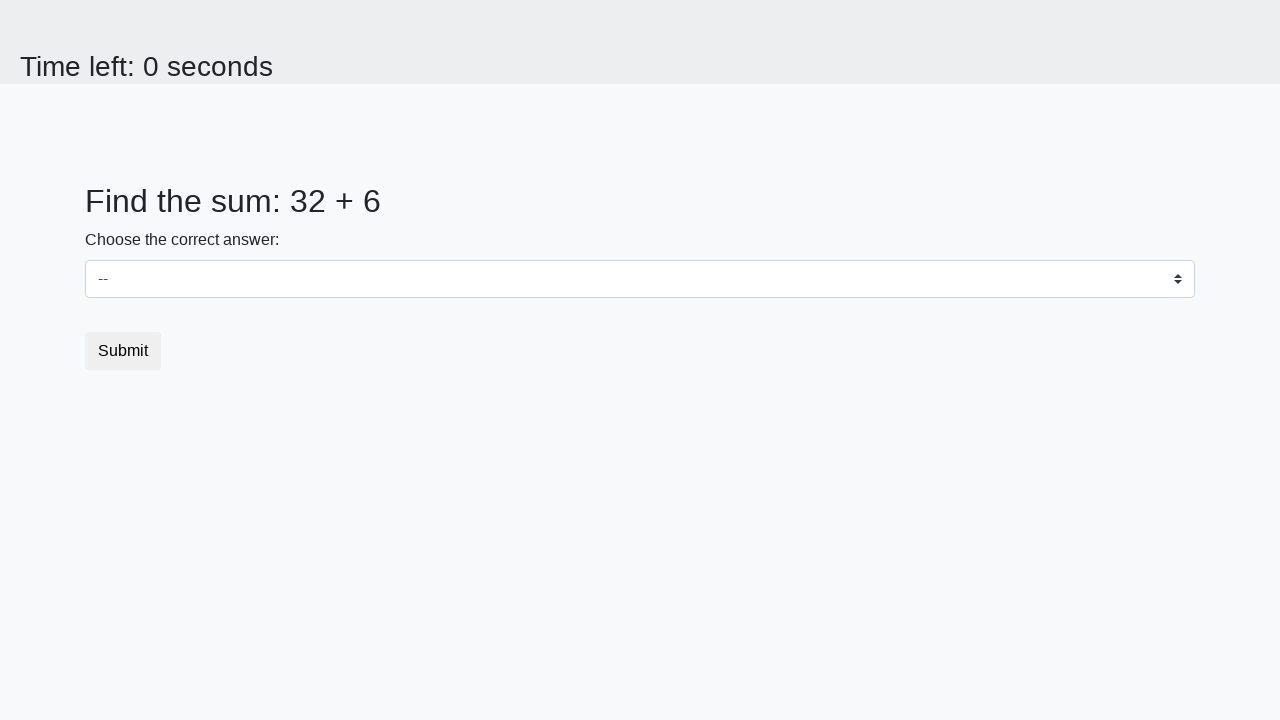

Retrieved second number from page
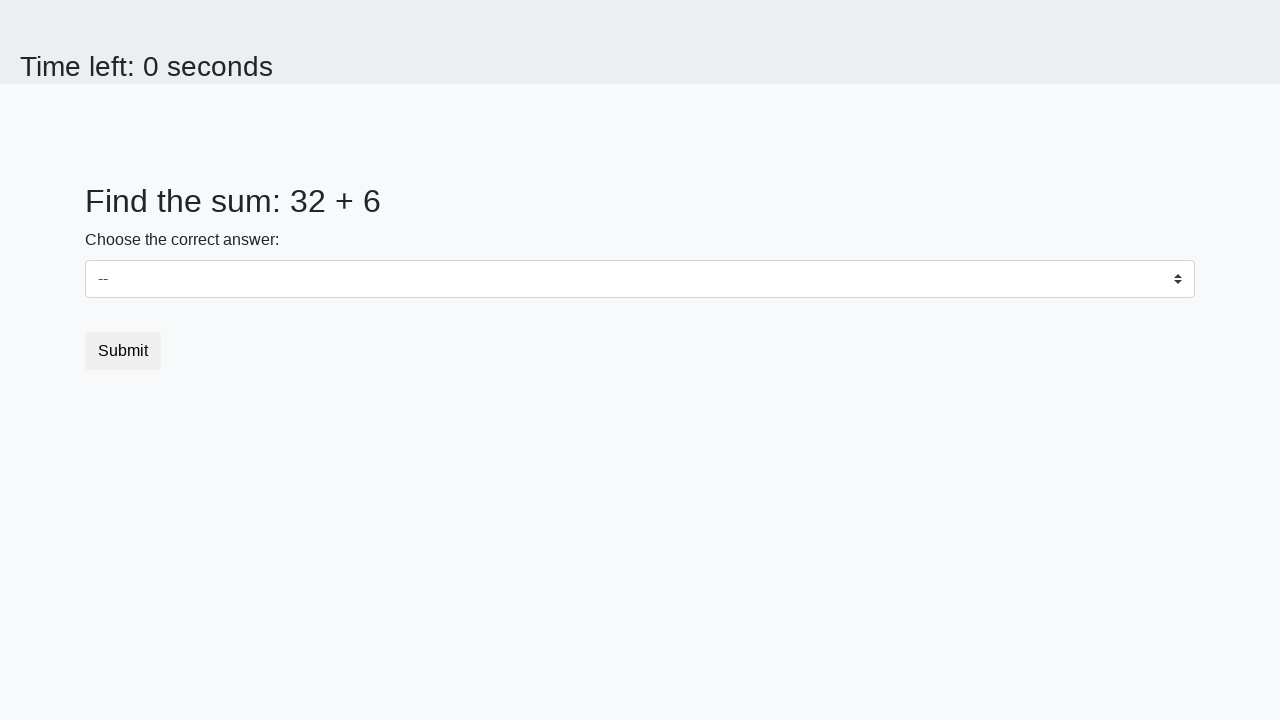

Calculated sum of 32 + 6 = 38
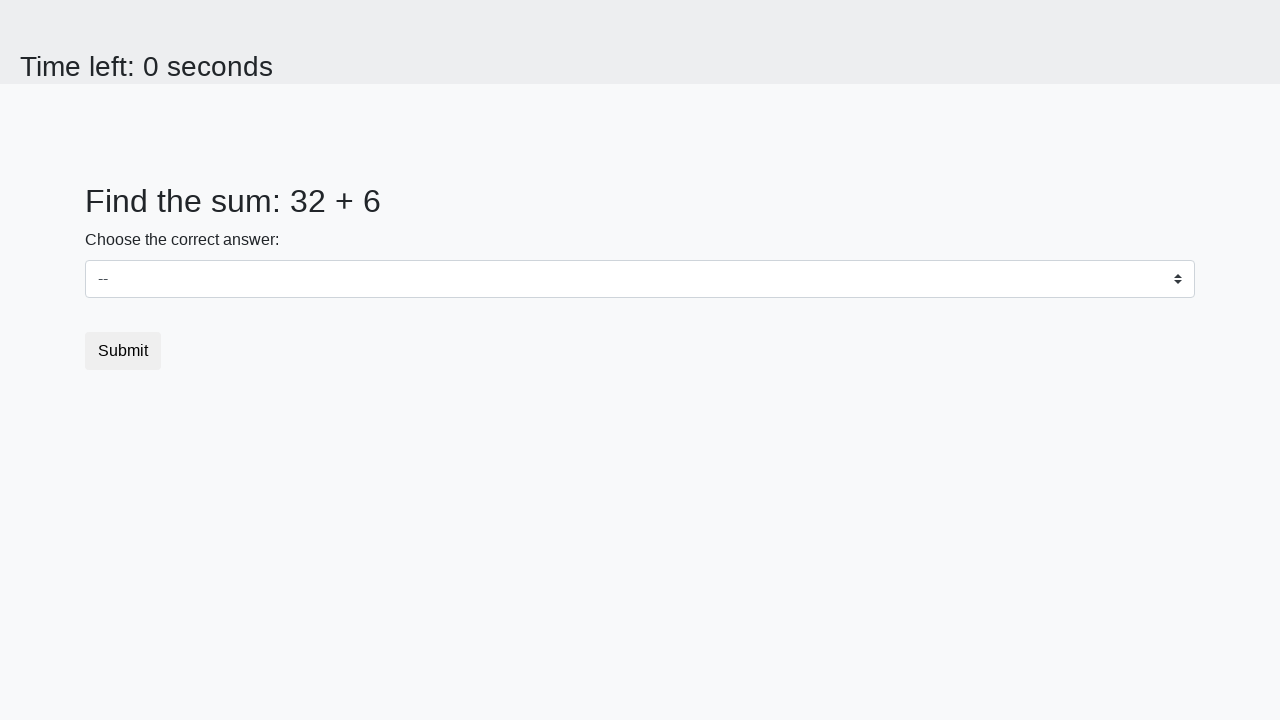

Selected calculated result '38' from dropdown menu on select
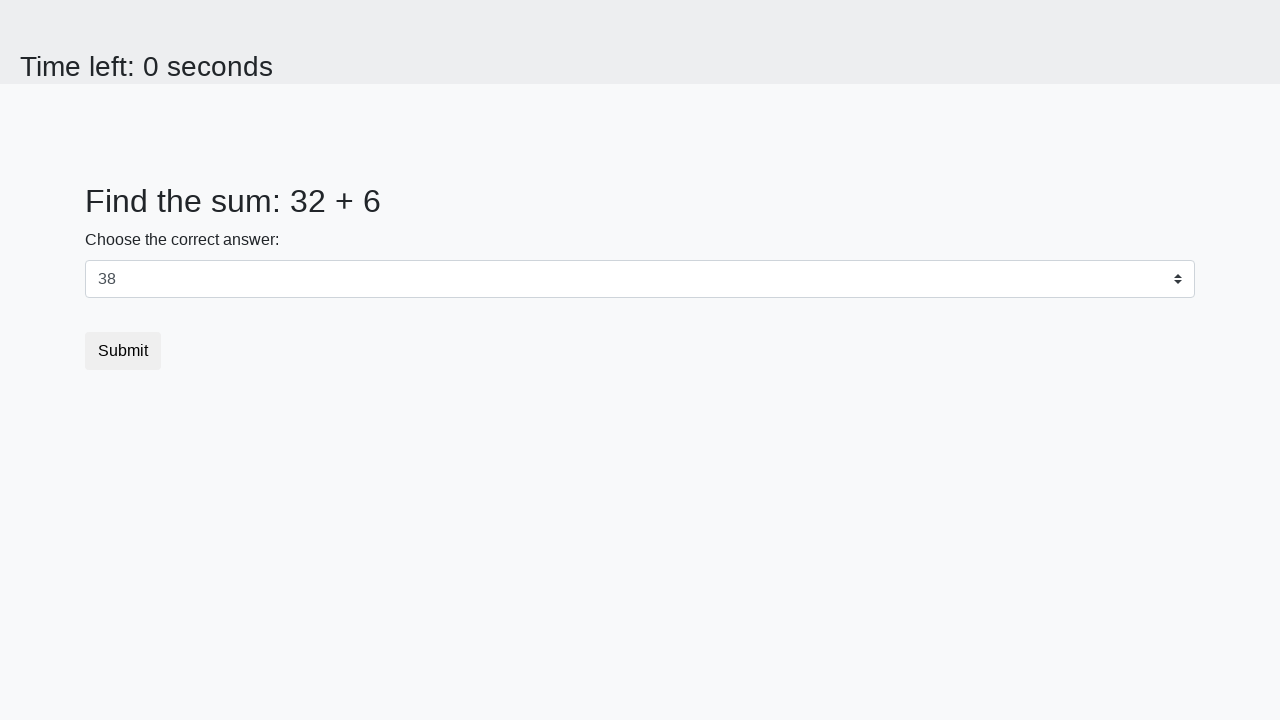

Clicked submit button to submit form at (123, 351) on button.btn
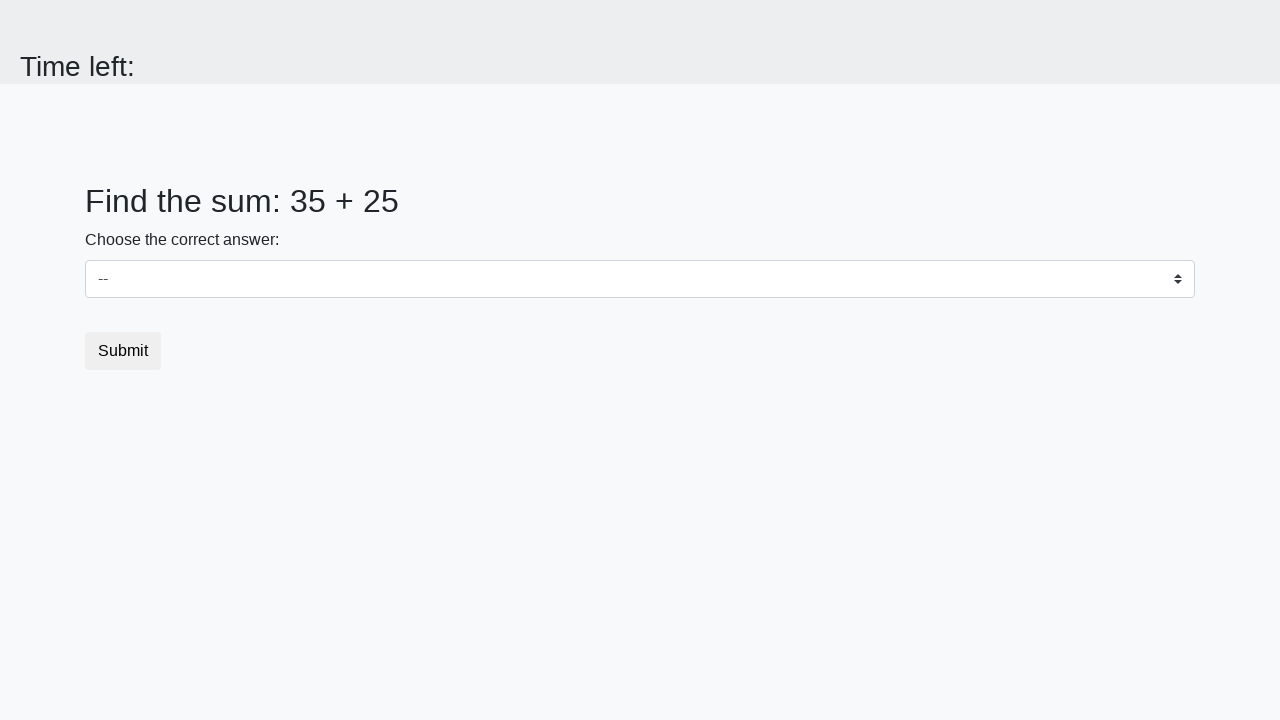

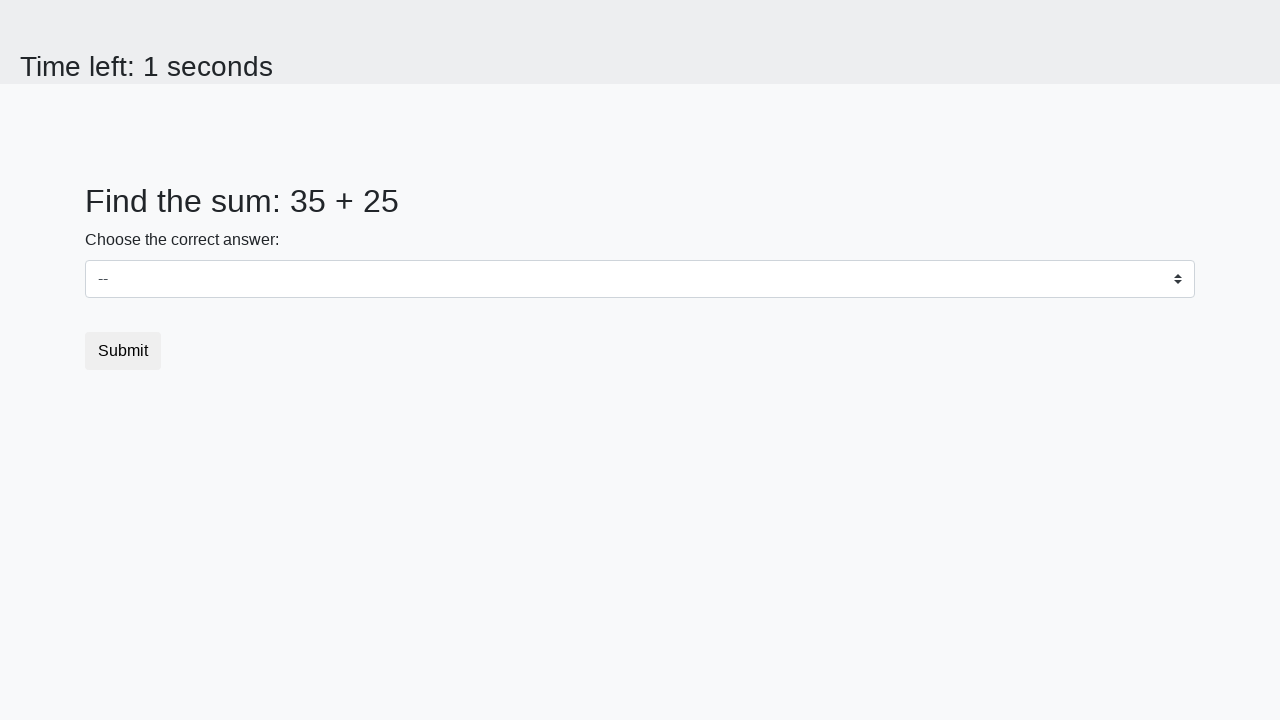